Tests a text box form by filling in full name, email, current address, and permanent address fields, then submitting the form

Starting URL: https://demoqa.com/text-box

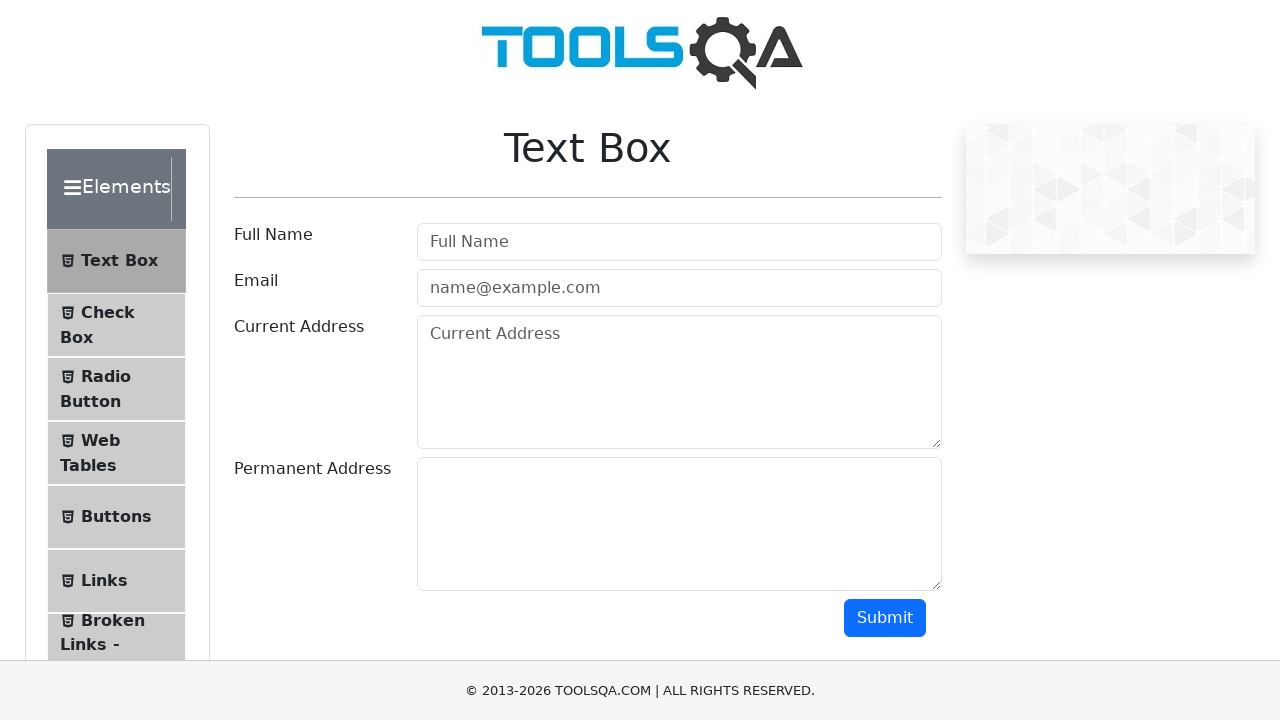

Filled full name field with 'John Doe' on #userName
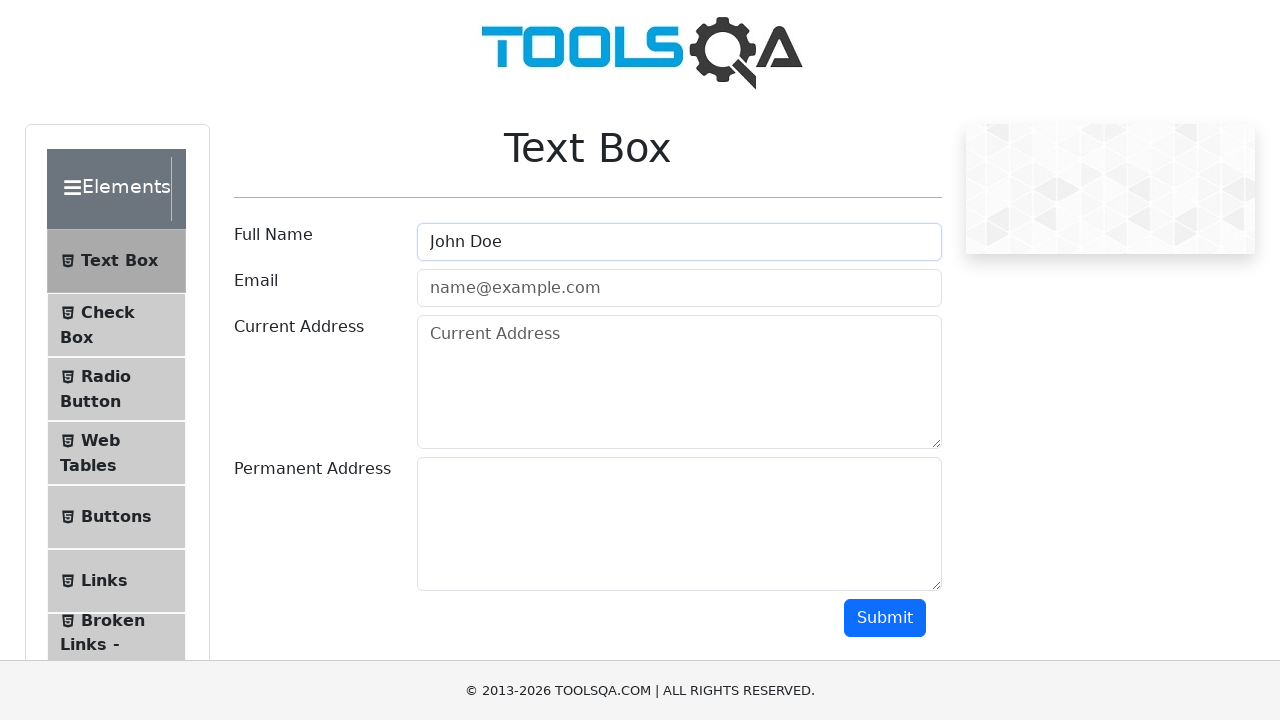

Filled email field with 'john@gmail.com' on #userEmail
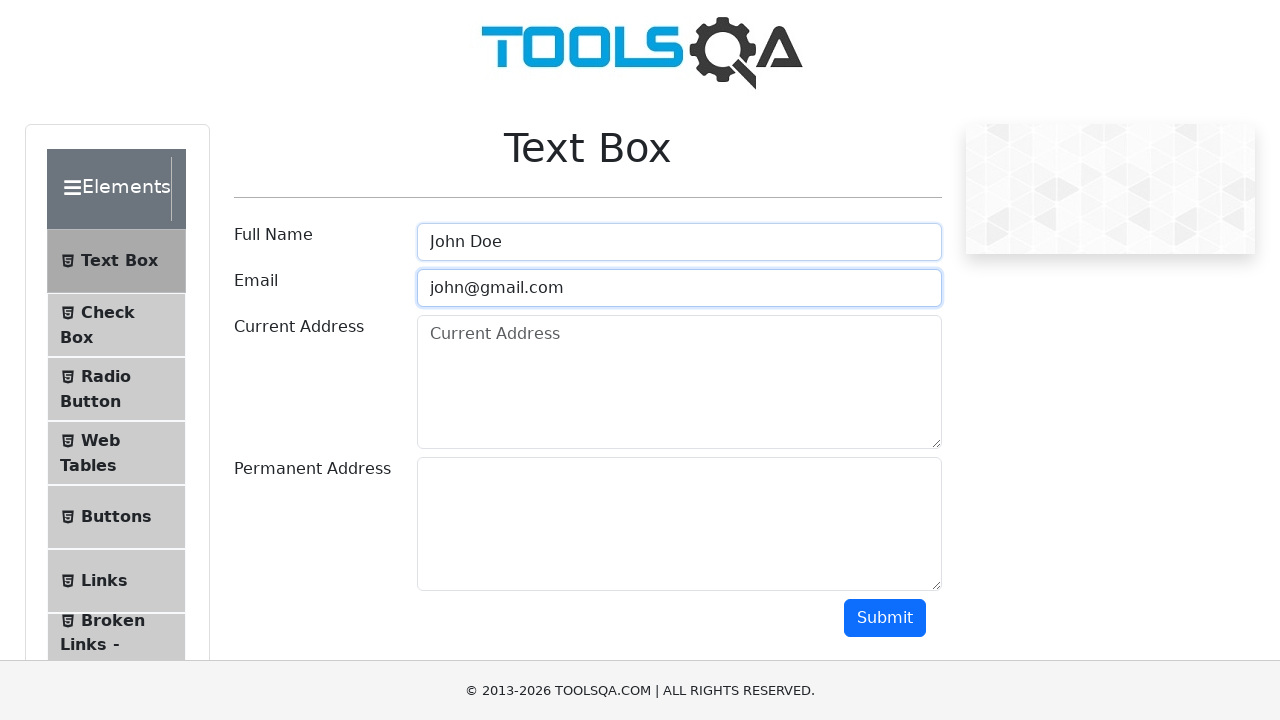

Filled current address field with 'Bishkek123' on #currentAddress
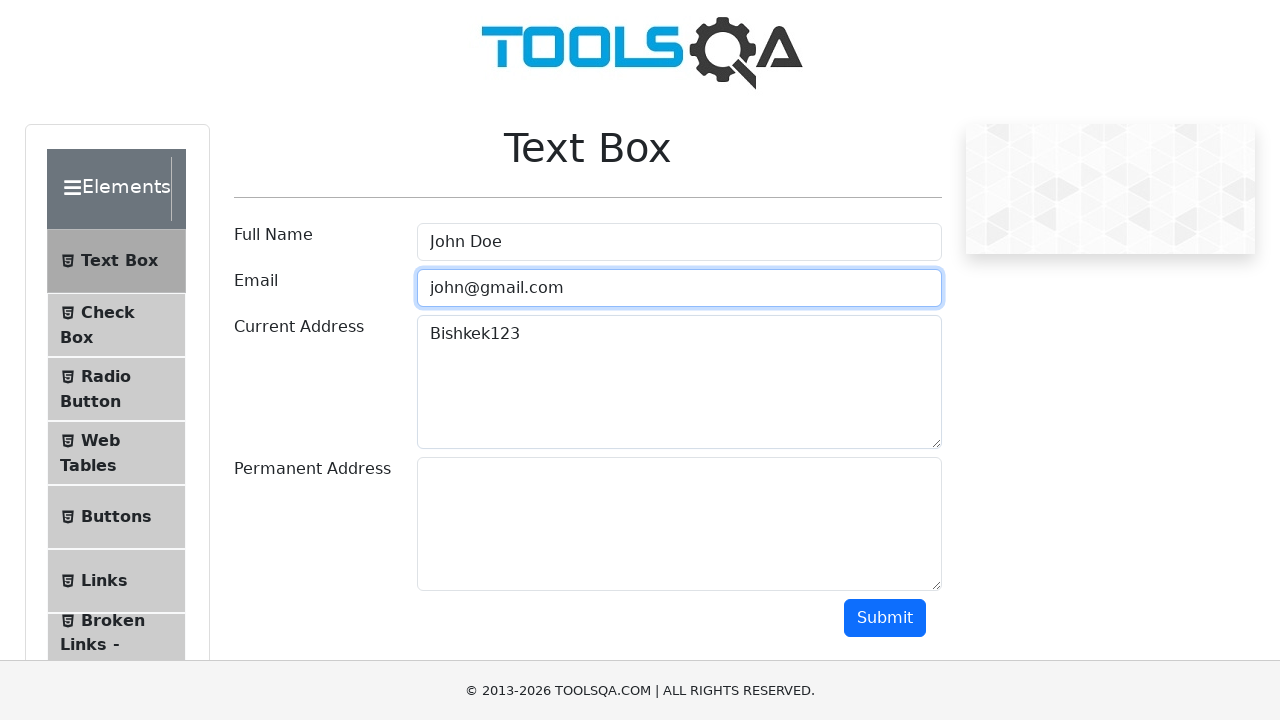

Filled permanent address field with 'WallStreet123' on #permanentAddress
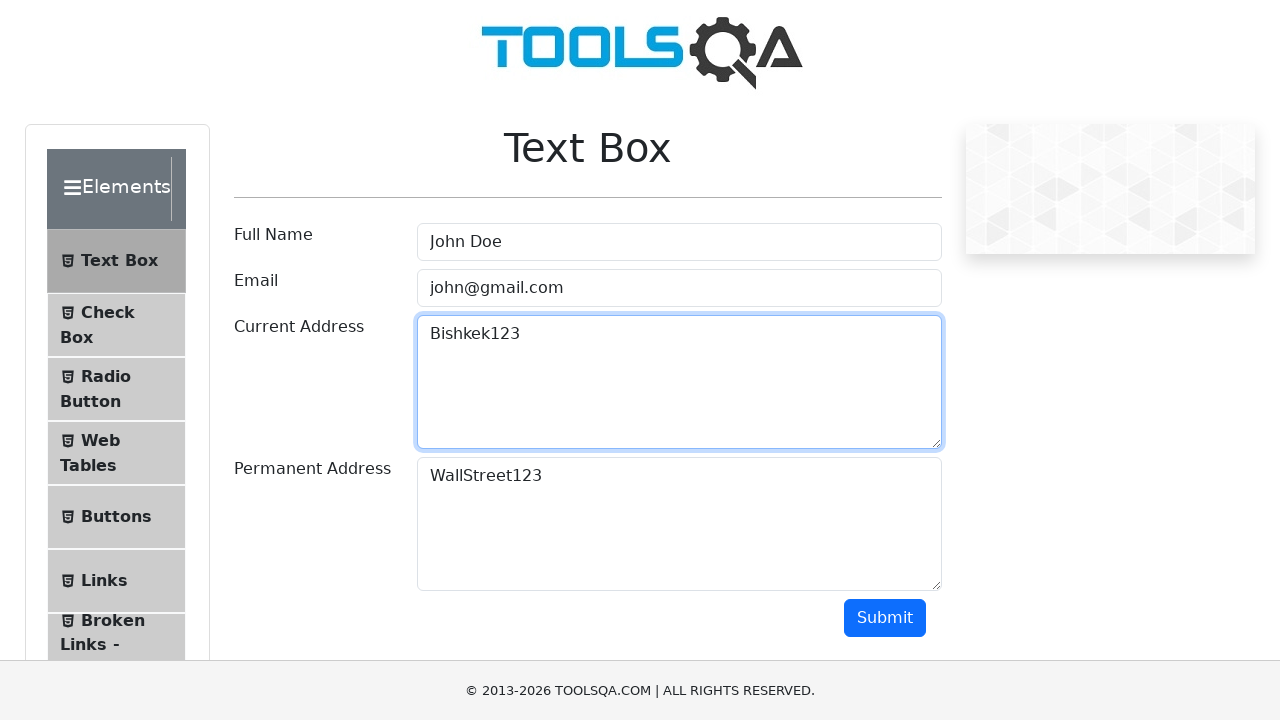

Scrolled submit button into view
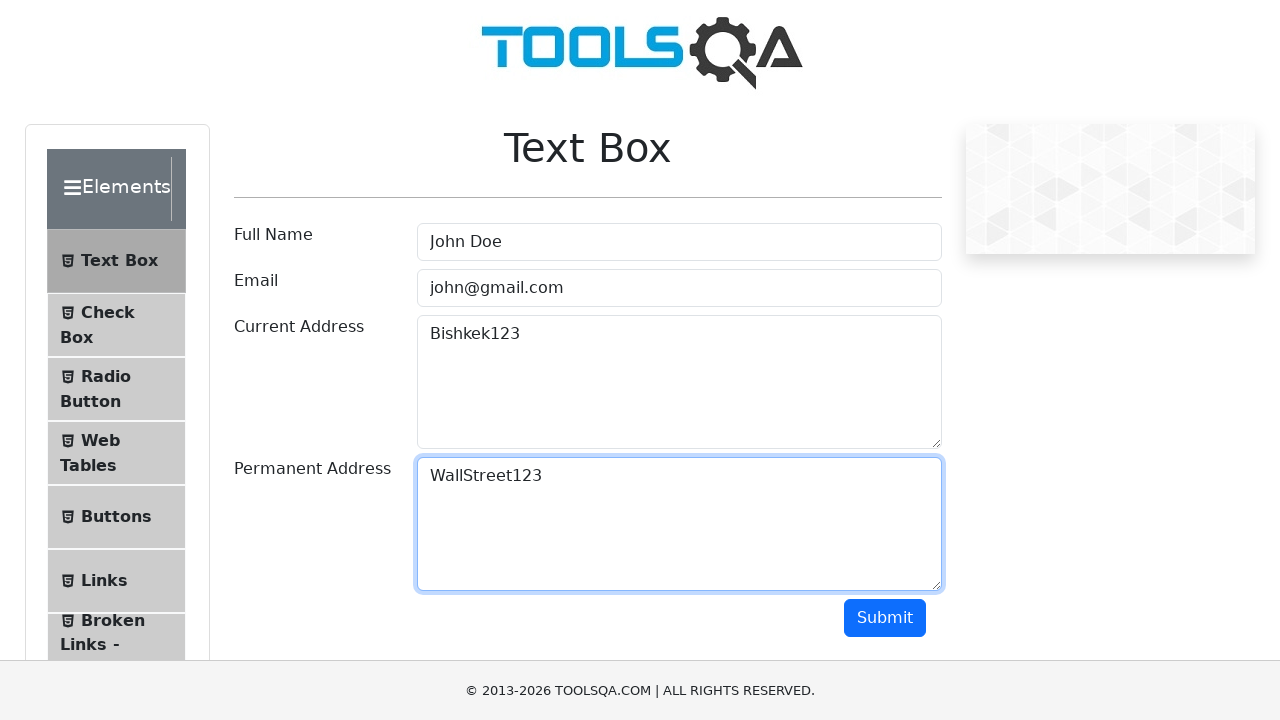

Clicked submit button to submit the form at (885, 618) on #submit
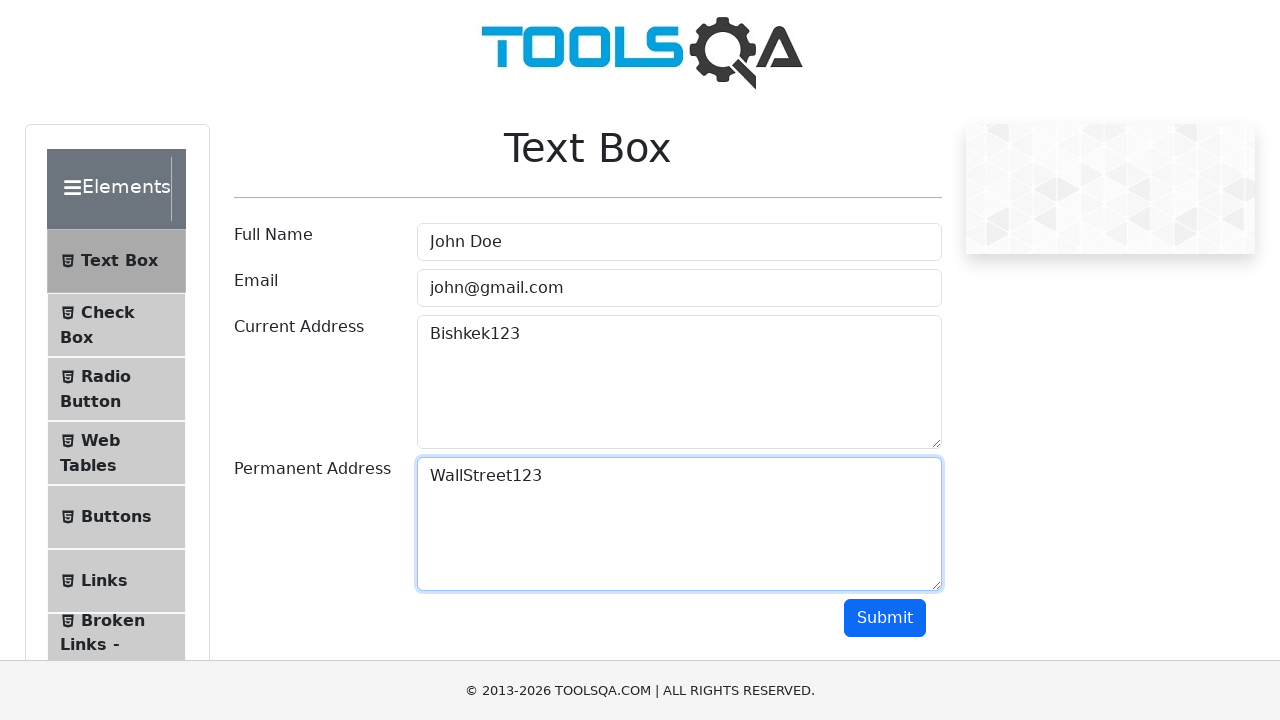

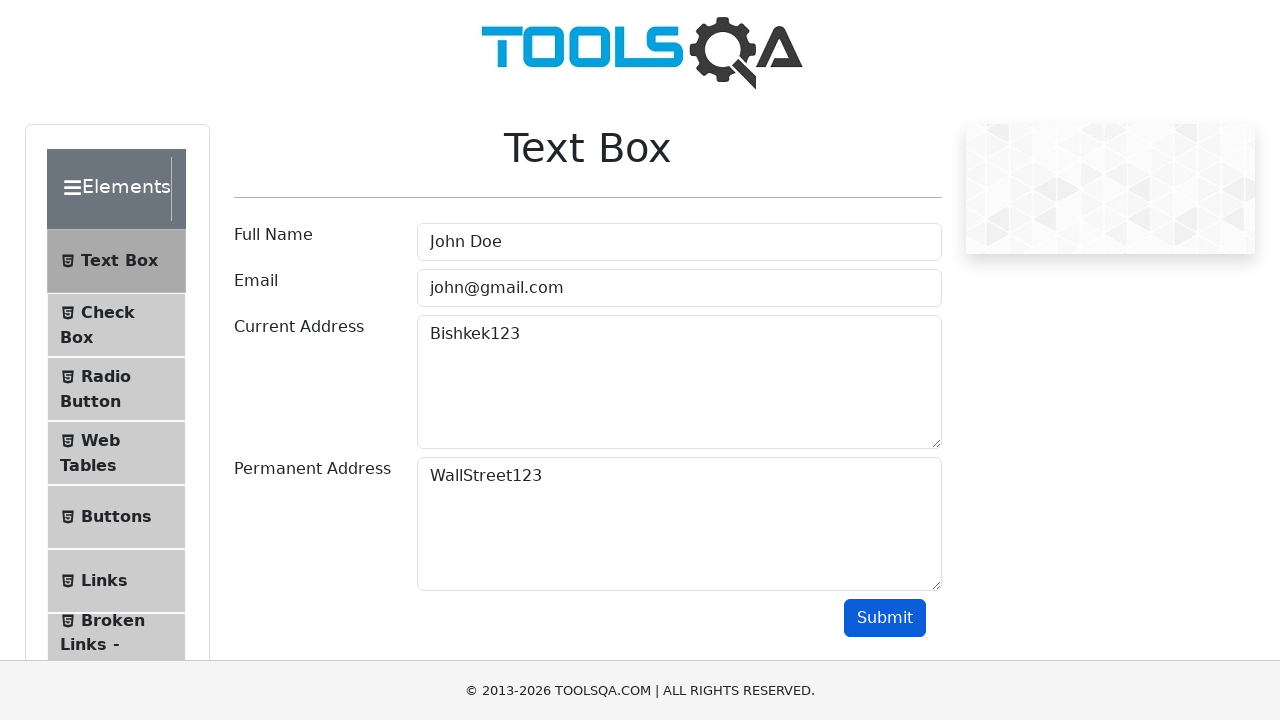